Tests file upload functionality by selecting a file and clicking upload button, then verifies successful upload message

Starting URL: https://the-internet.herokuapp.com/upload

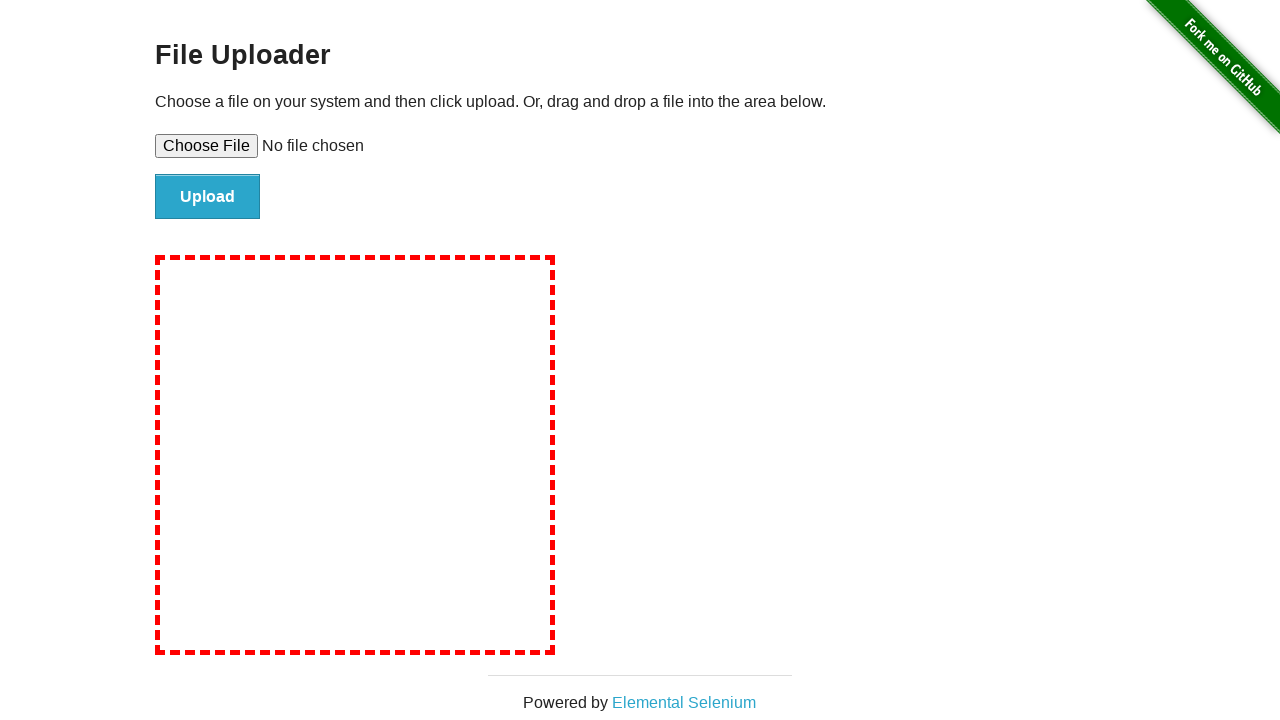

Located file upload input element
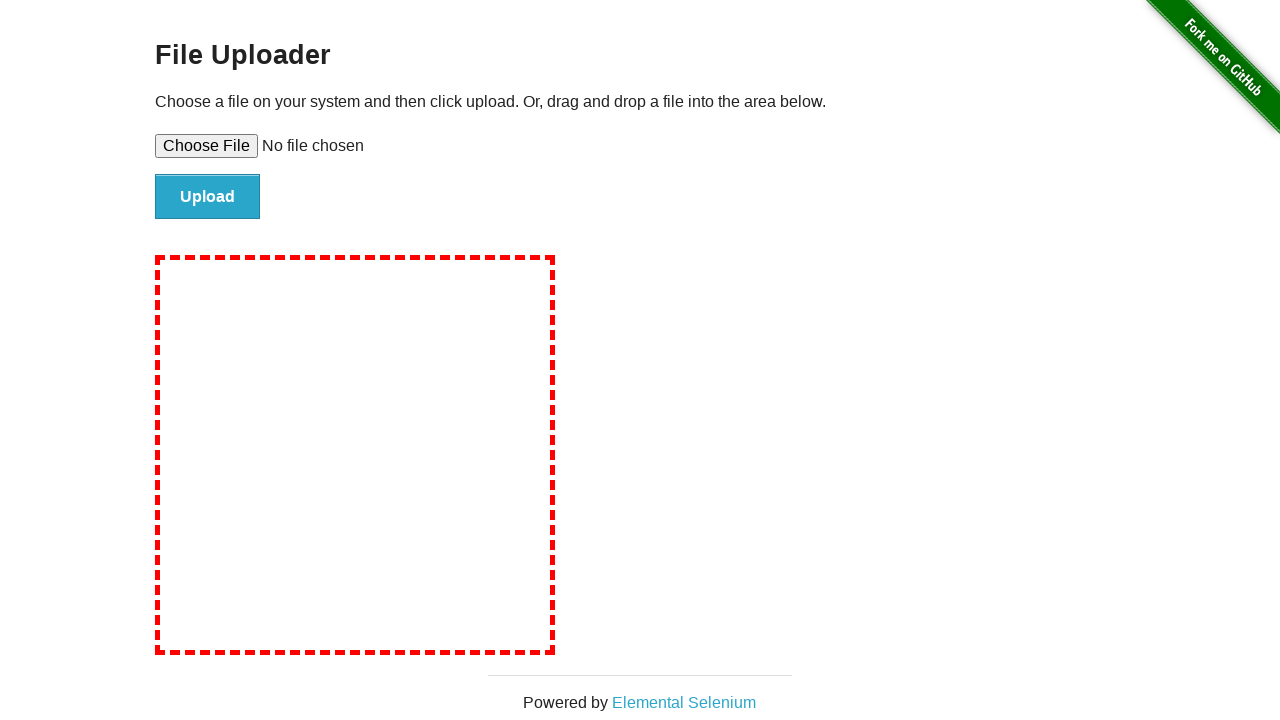

Created temporary test file
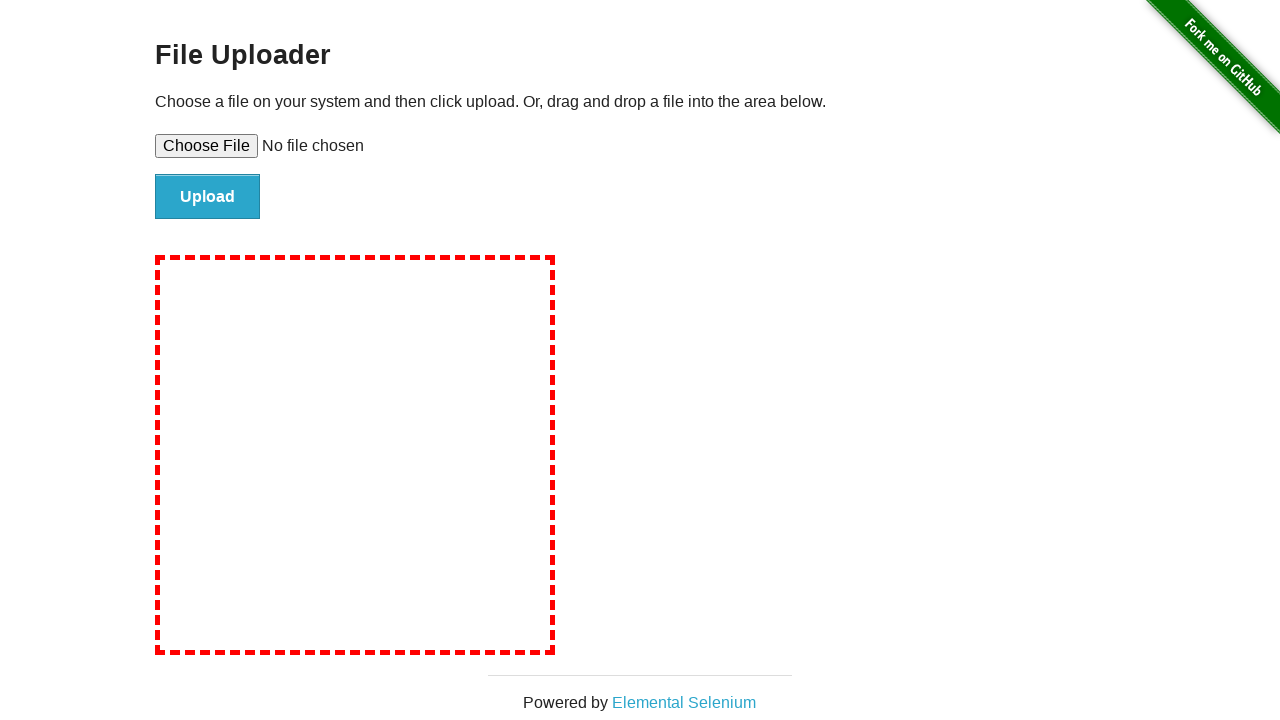

Set file to upload input element
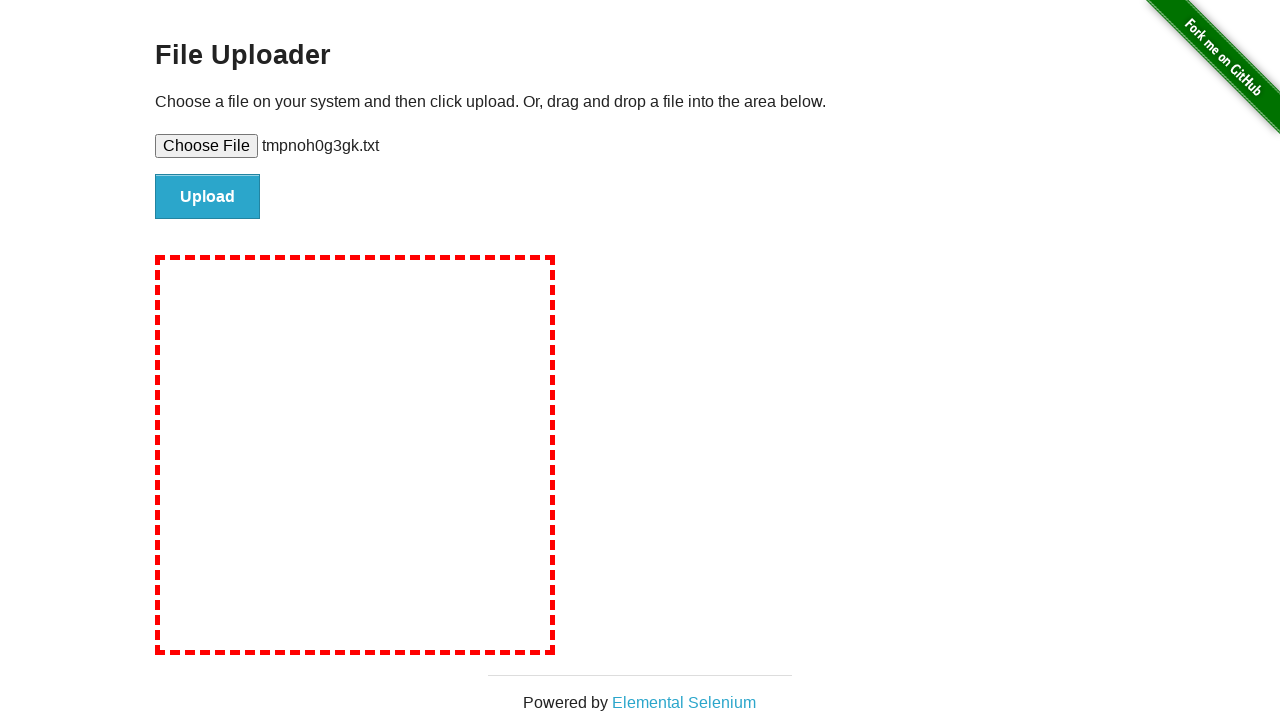

Clicked upload button at (208, 197) on #file-submit
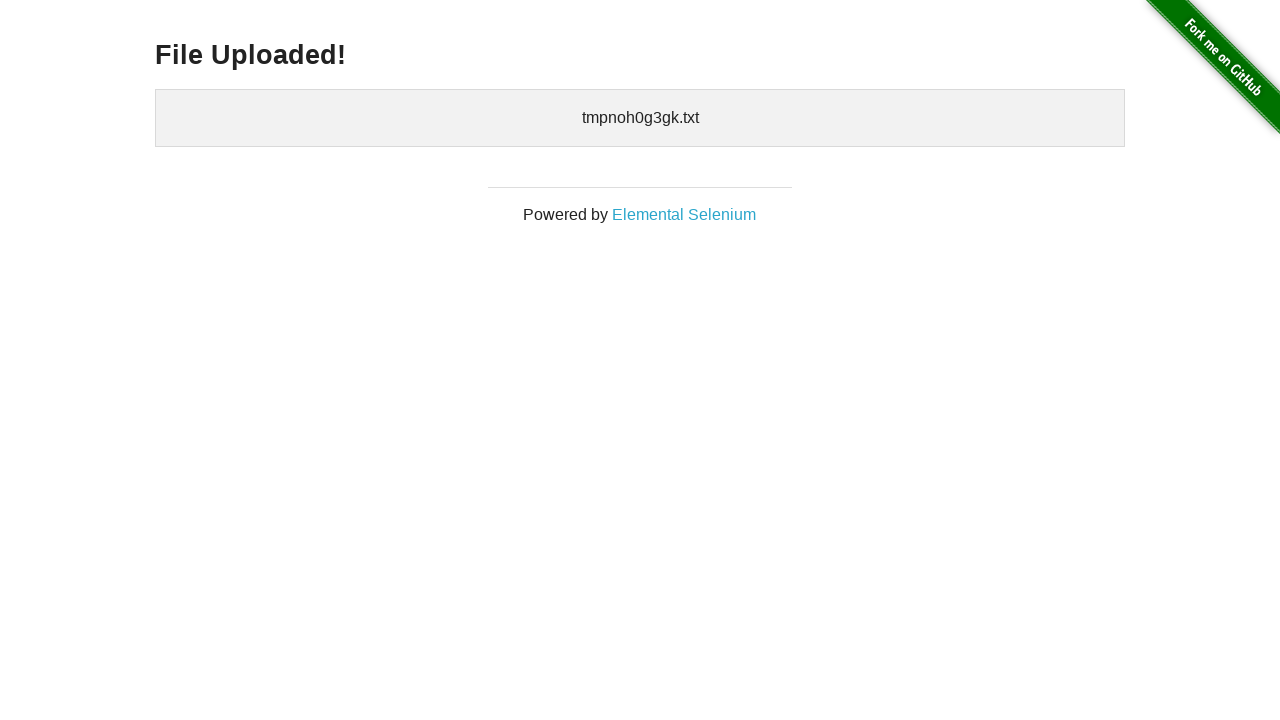

Waited for success message (h3) to appear
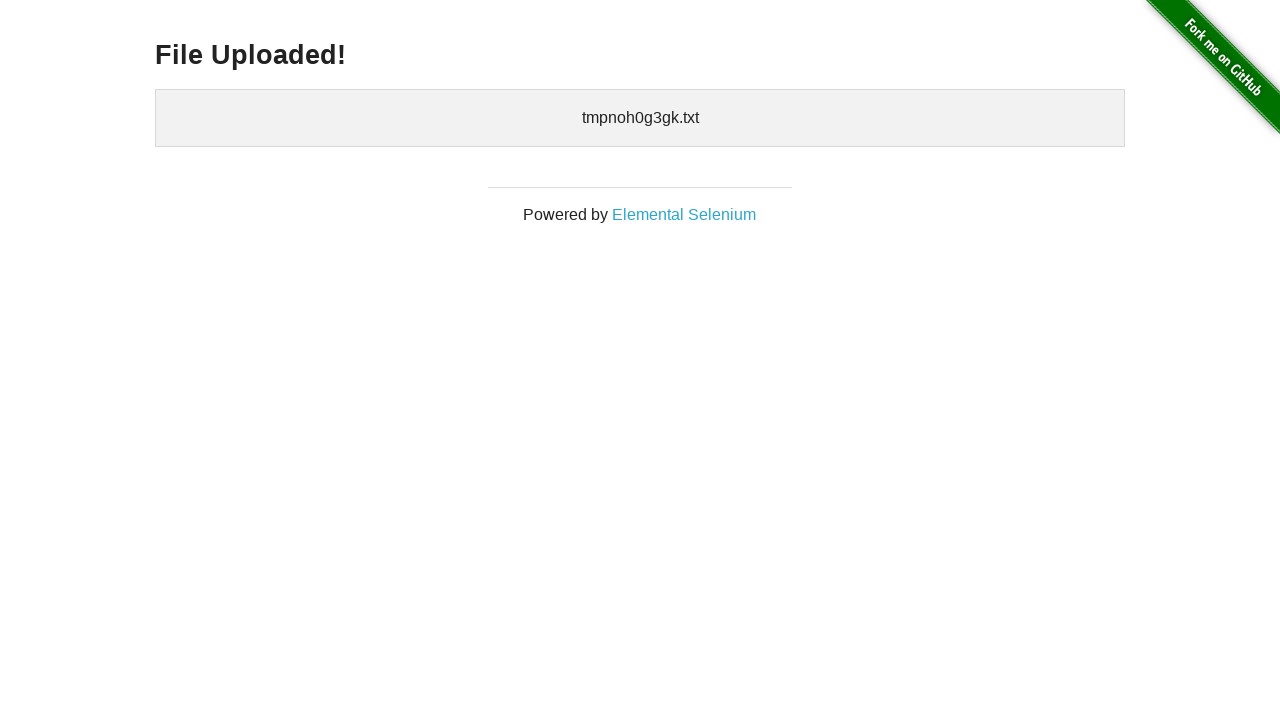

Located success message element
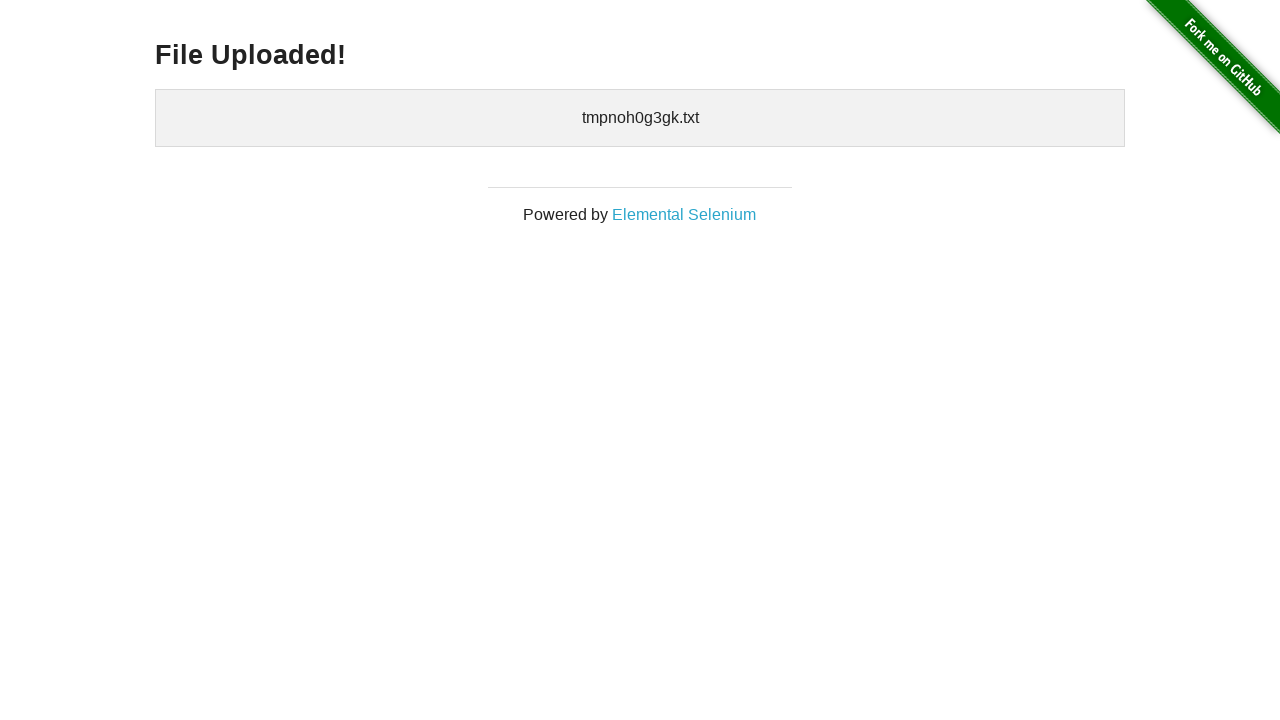

Cleaned up temporary test file
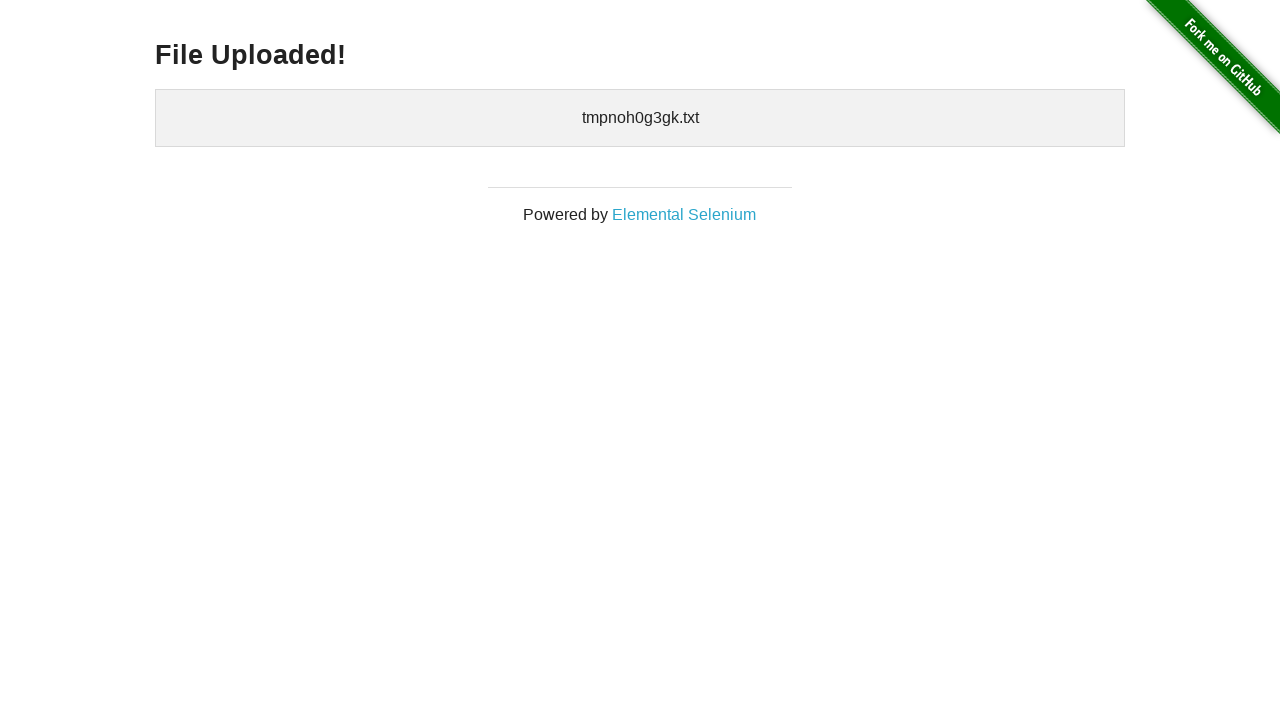

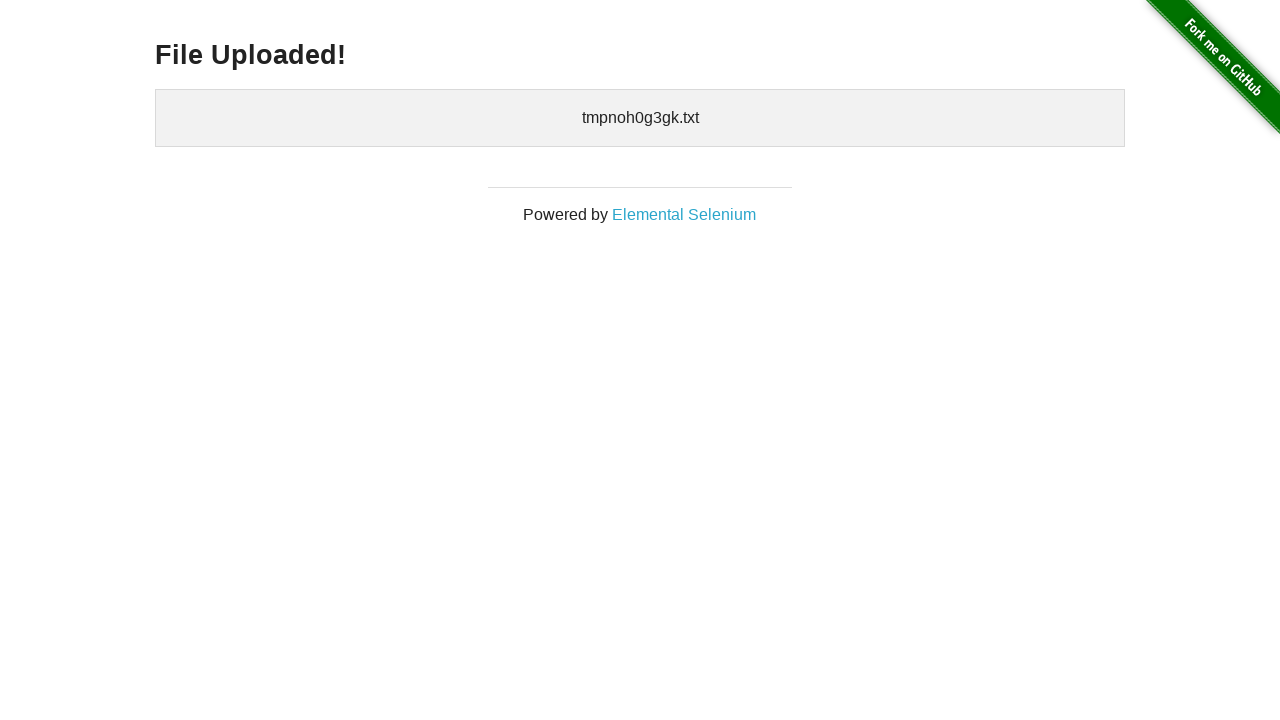